Navigates to Wisequarter homepage and verifies that the page title contains "Wise"

Starting URL: https://www.wisequarter.com

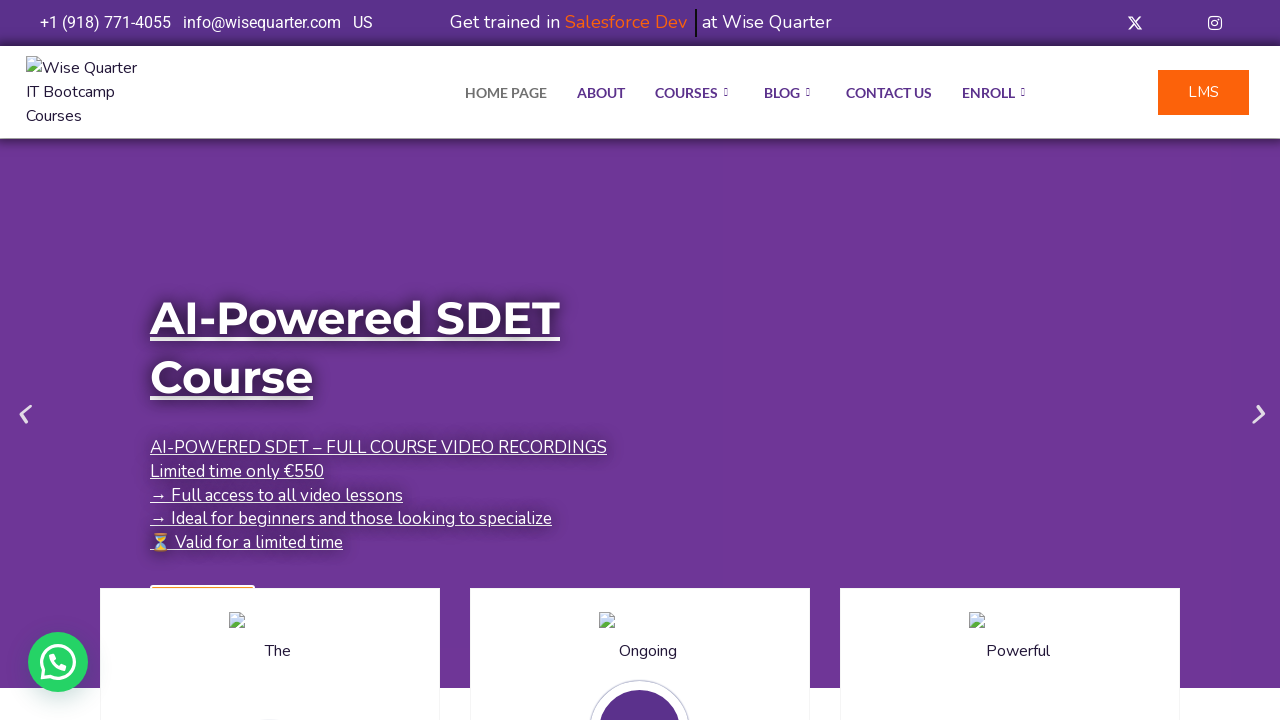

Waited for page to load (domcontentloaded)
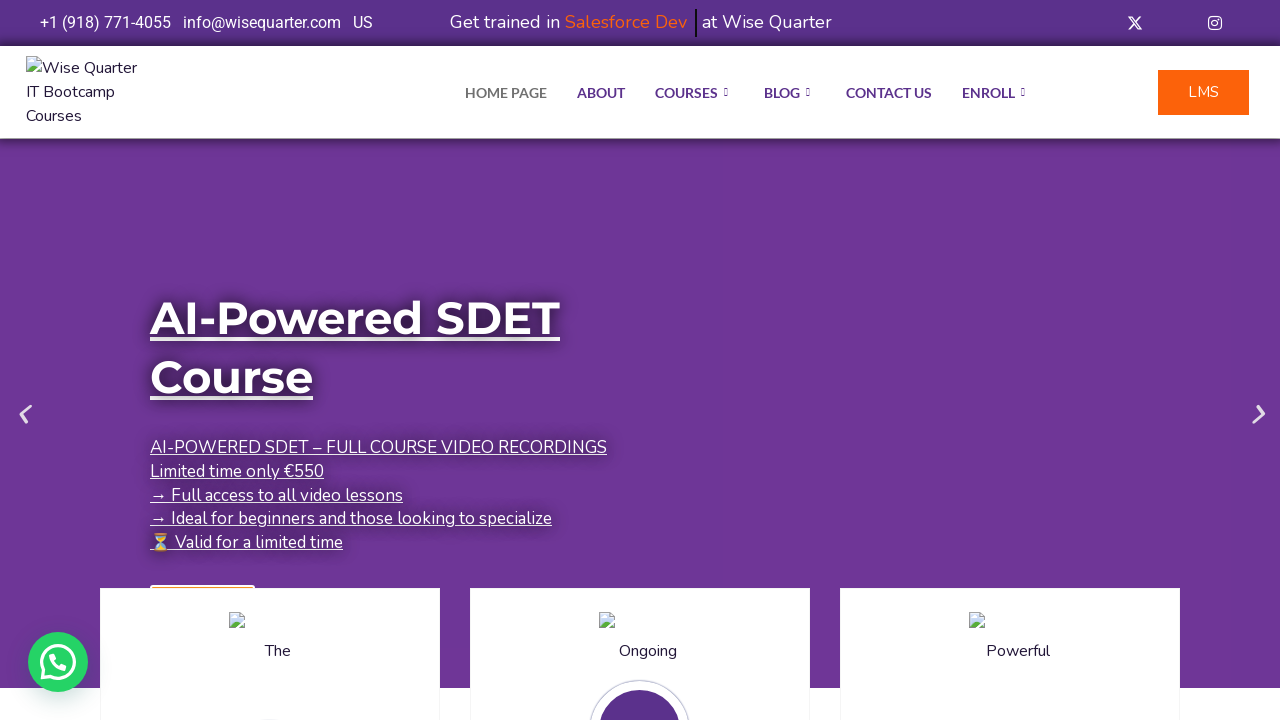

Retrieved page title: 'IT Bootcamp Courses, Online Classes - Wise Quarter Course'
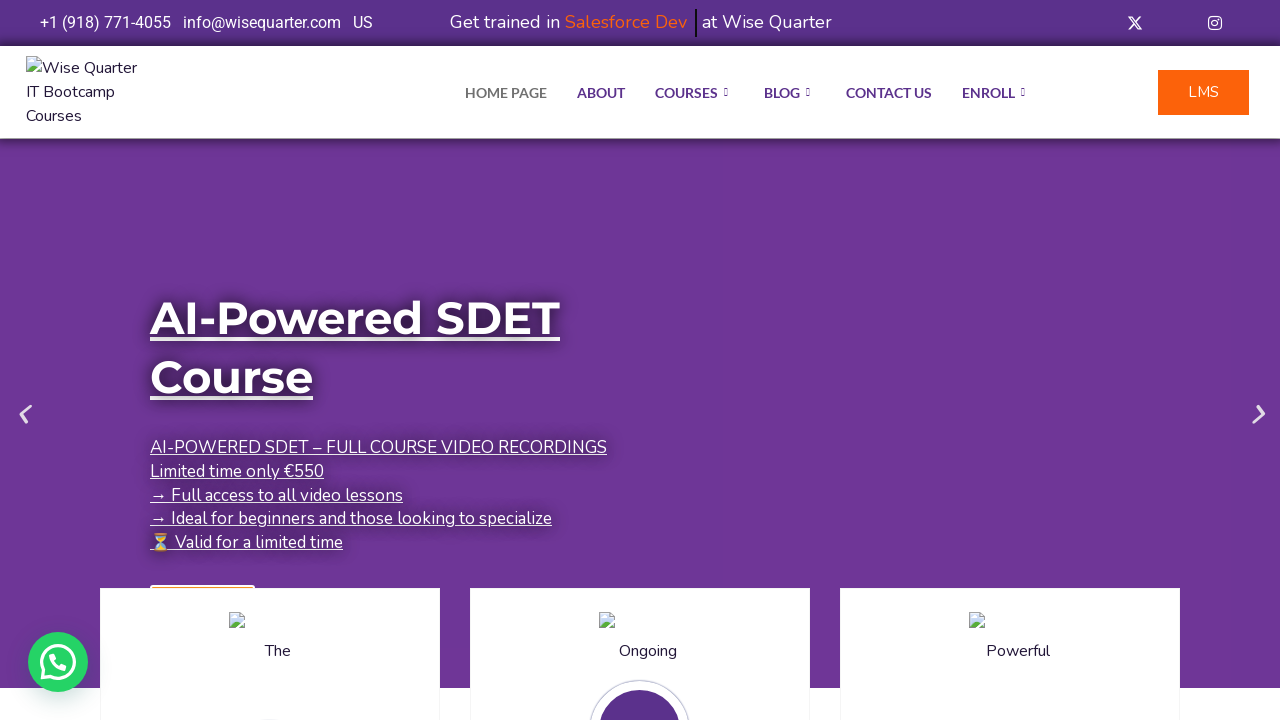

Verified that page title contains 'Wise'
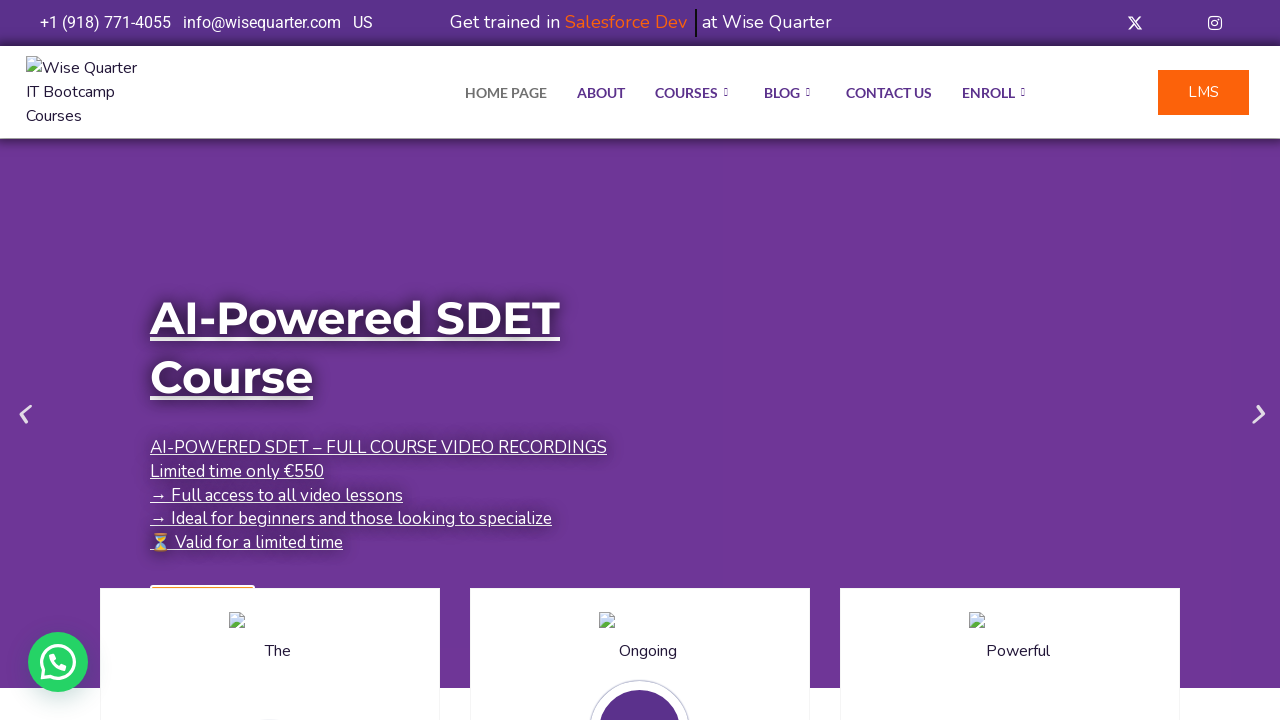

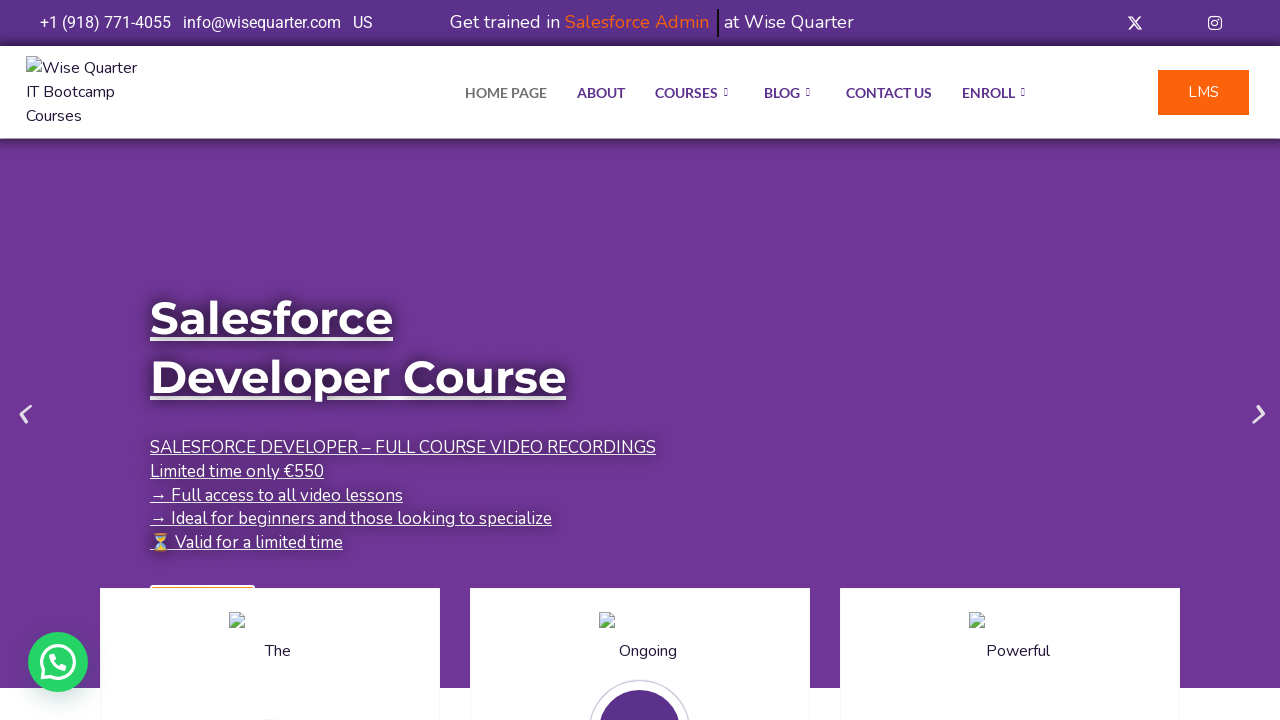